Navigates to the Barclays UK homepage, maximizes the browser window, and retrieves the page title

Starting URL: https://www.barclays.co.uk/

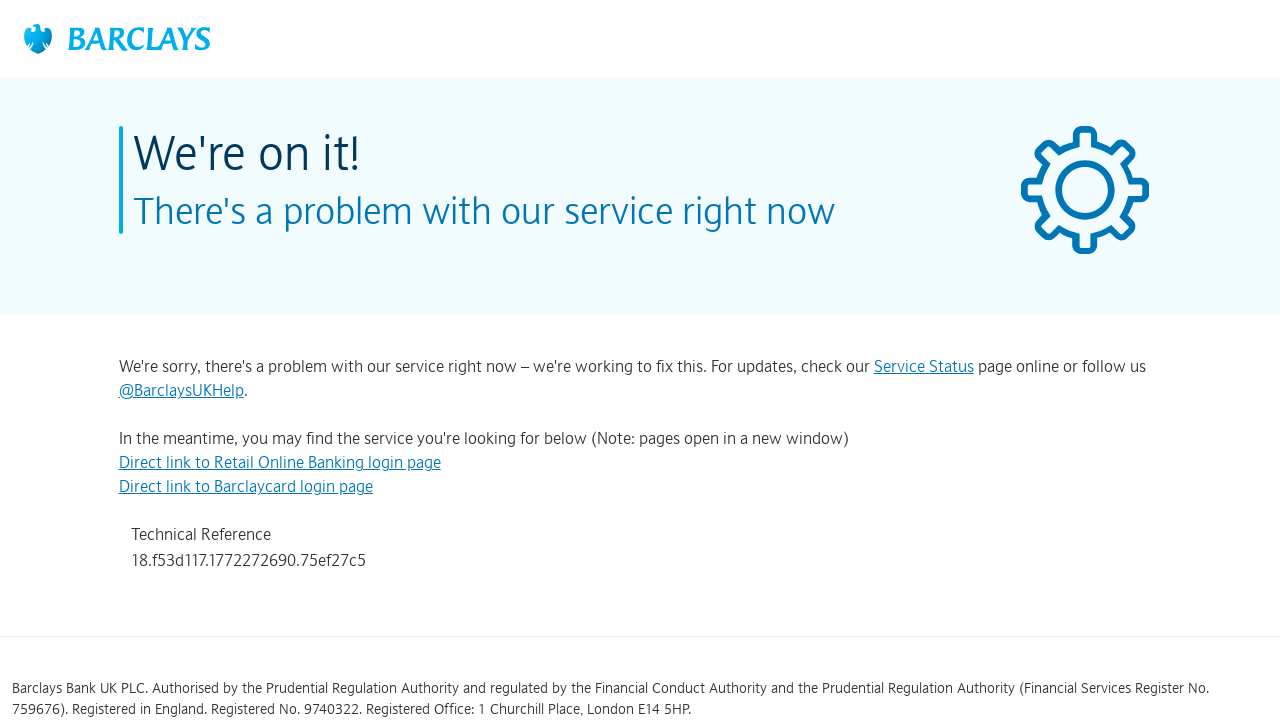

Set viewport size to 1920x1080
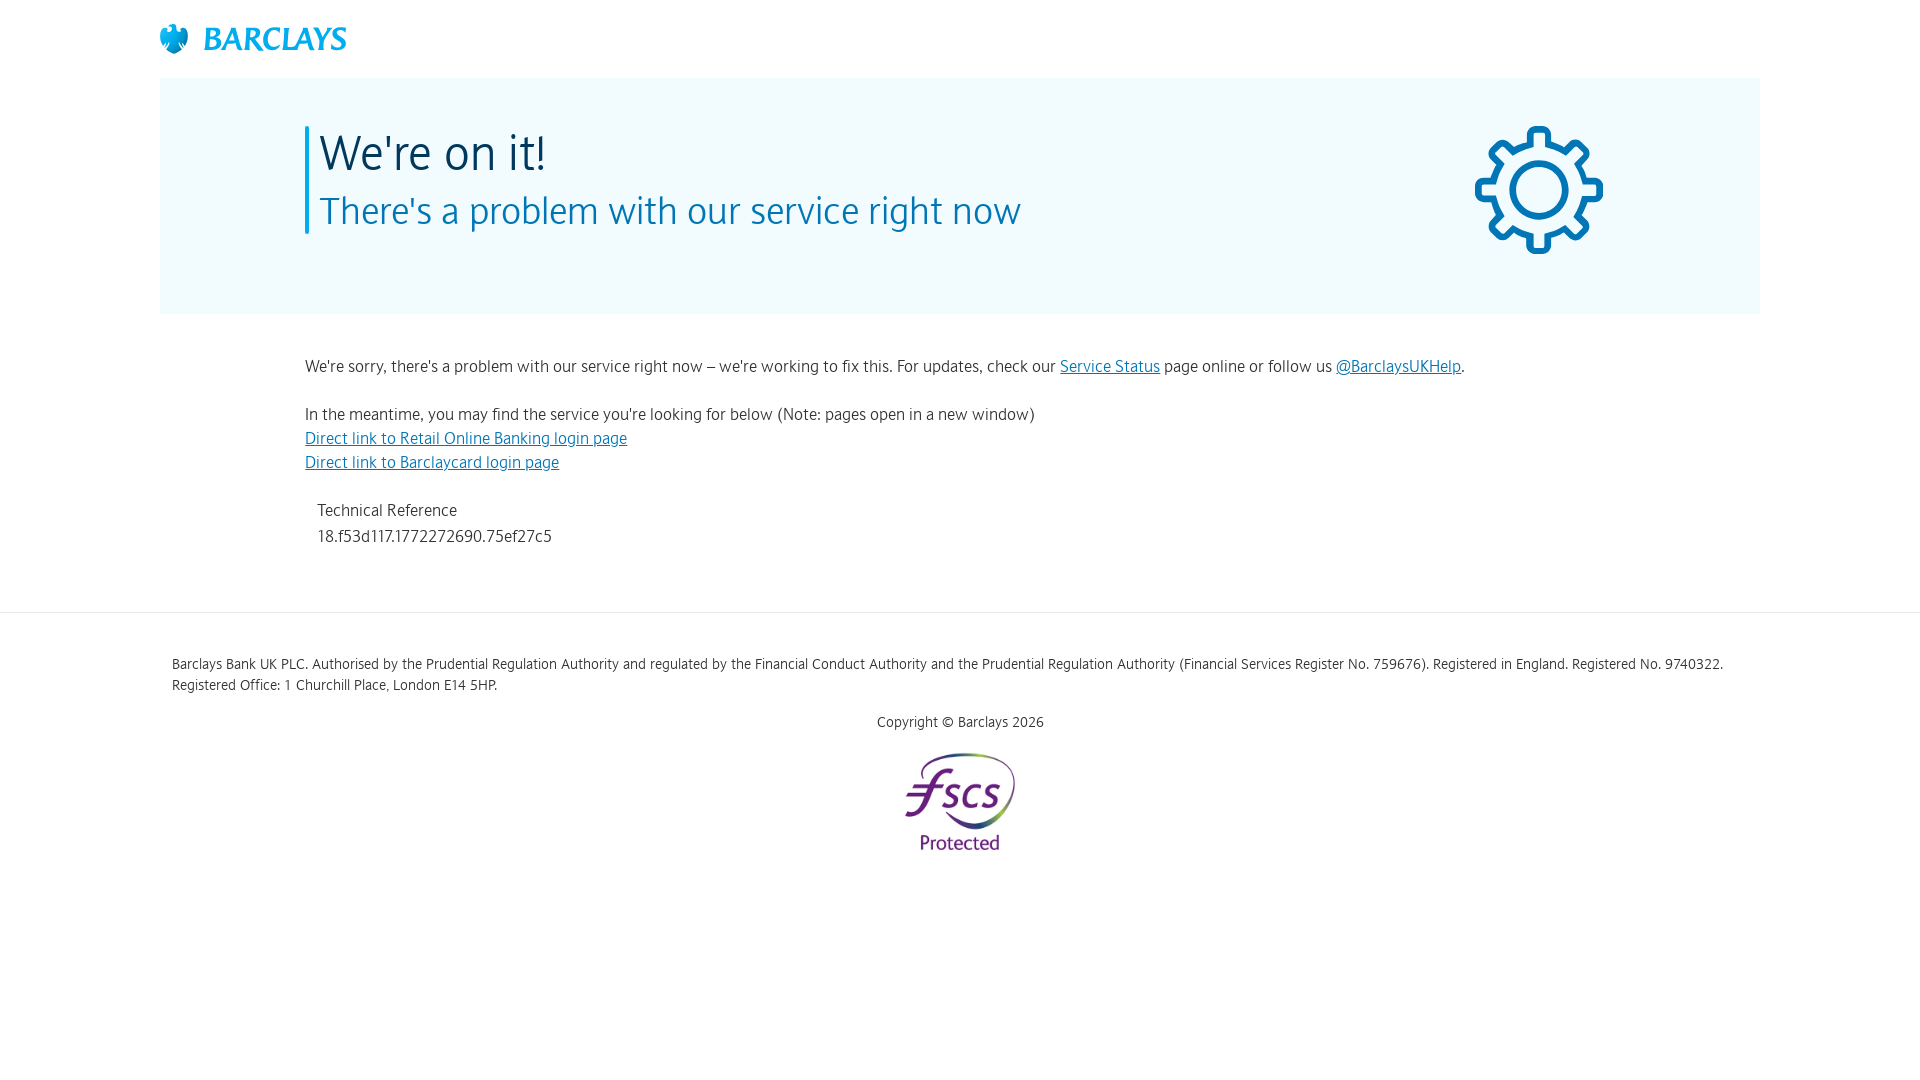

Retrieved page title: ''
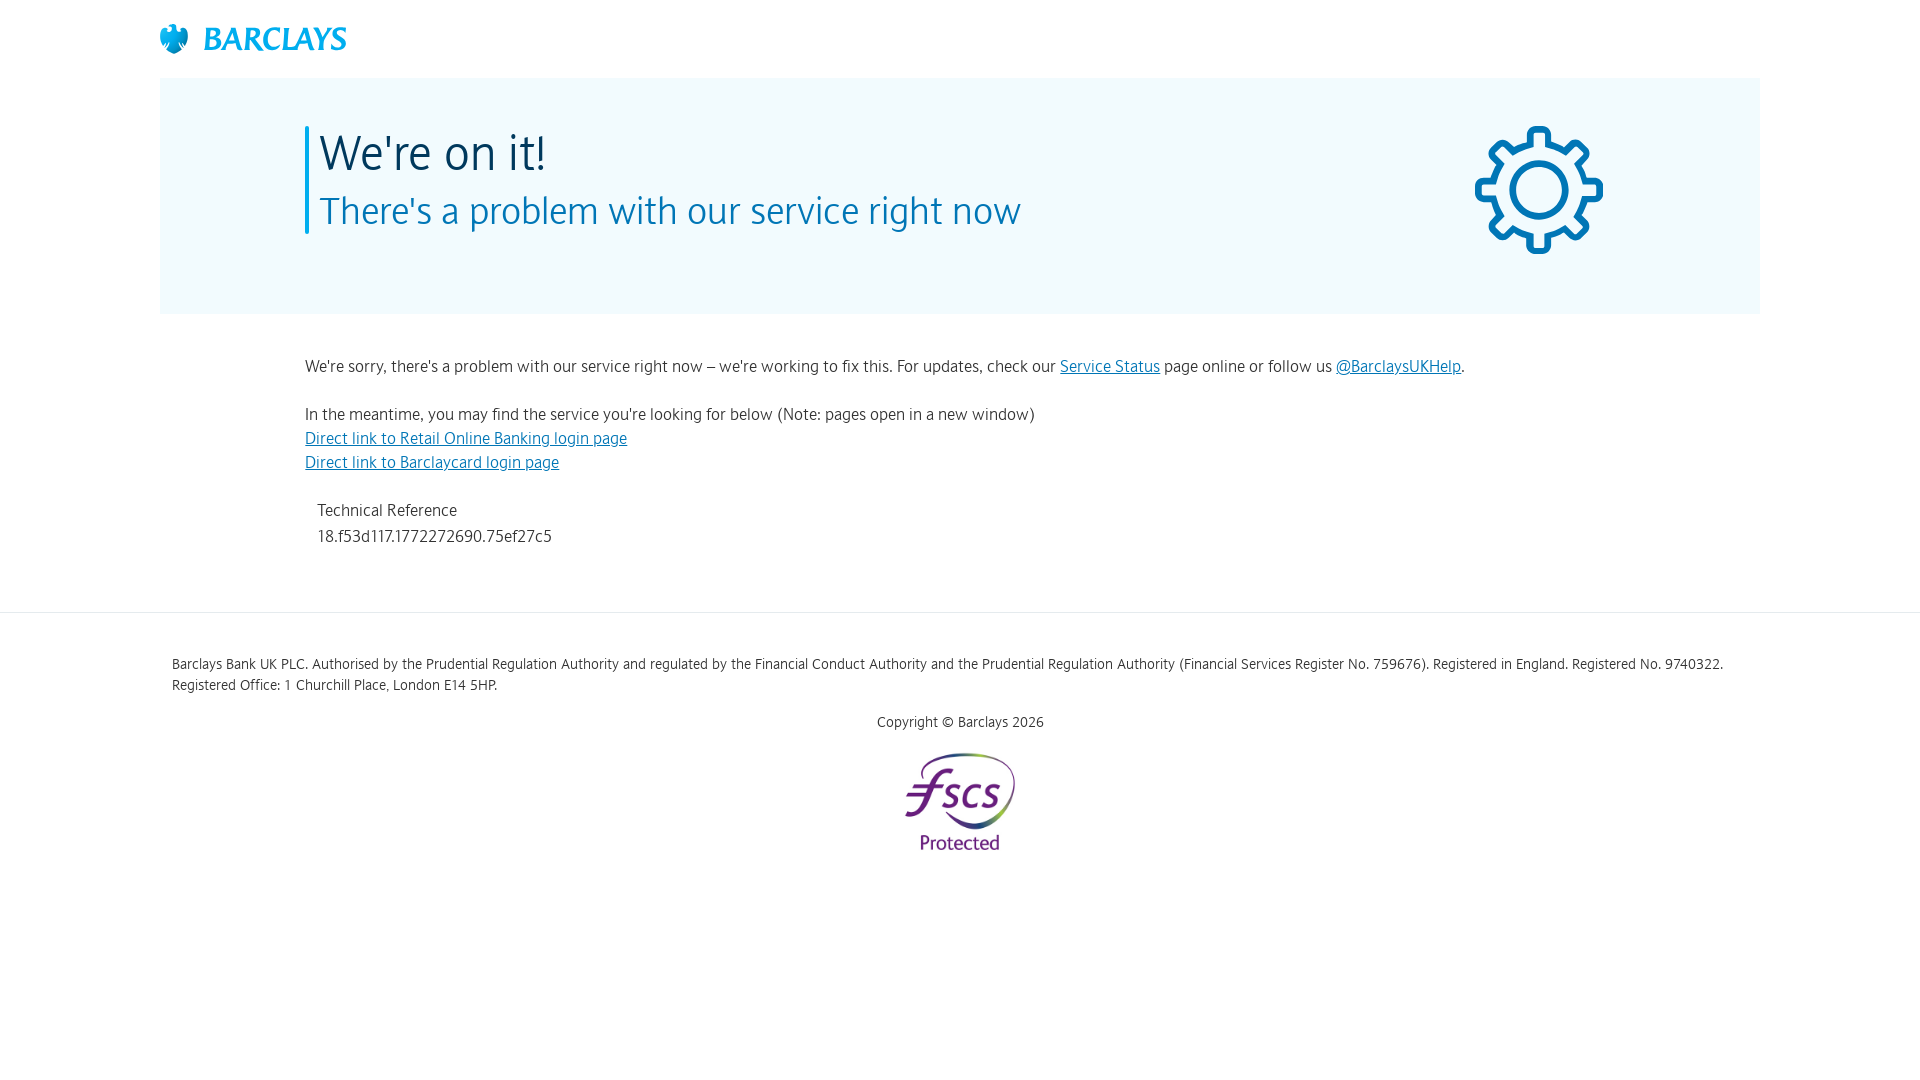

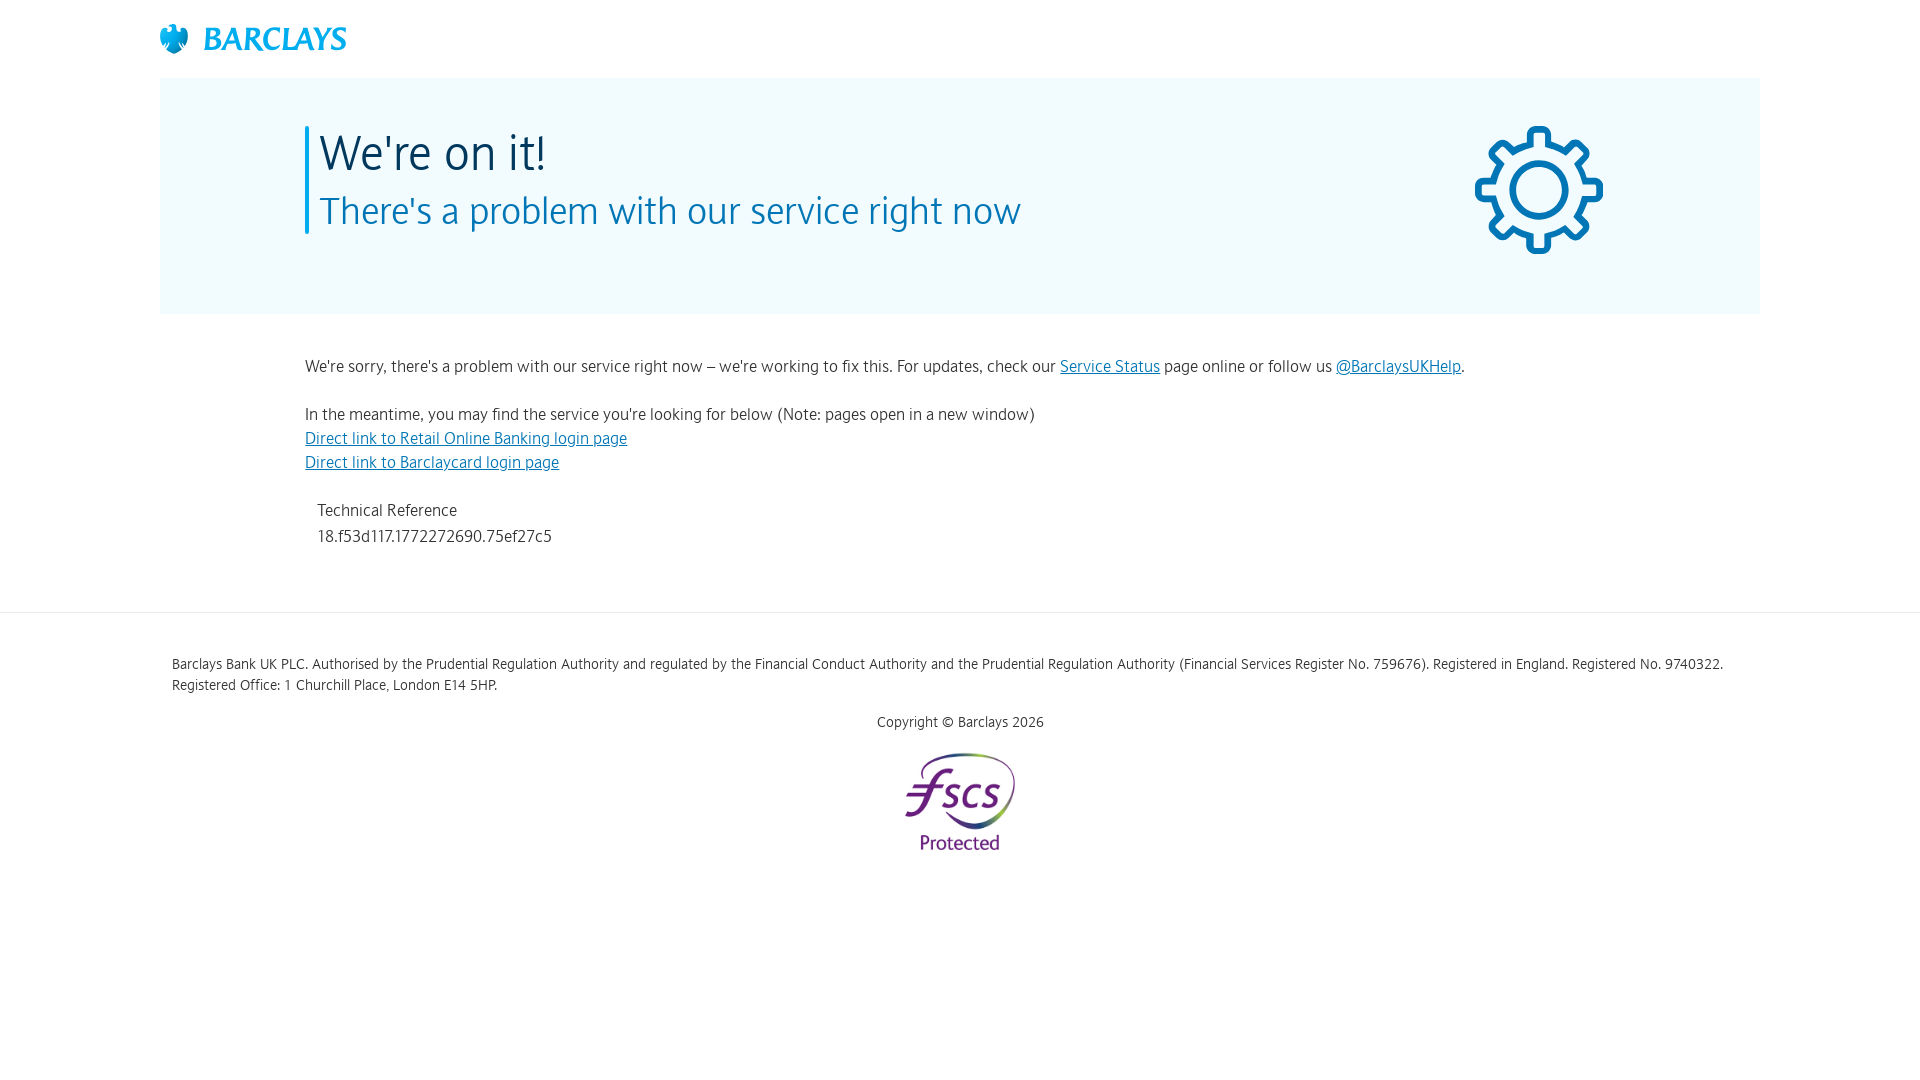